Tests that clicking Clear completed removes all completed items from the list

Starting URL: https://demo.playwright.dev/todomvc

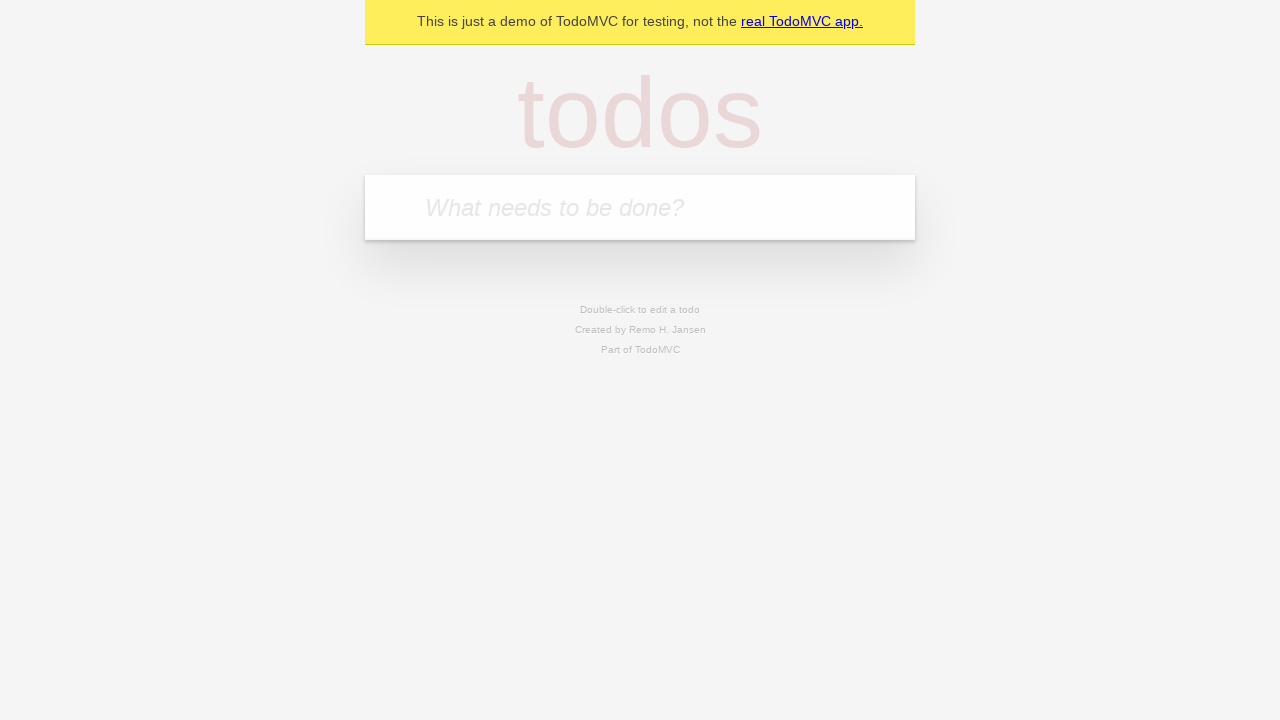

Filled todo input with 'buy some cheese' on internal:attr=[placeholder="What needs to be done?"i]
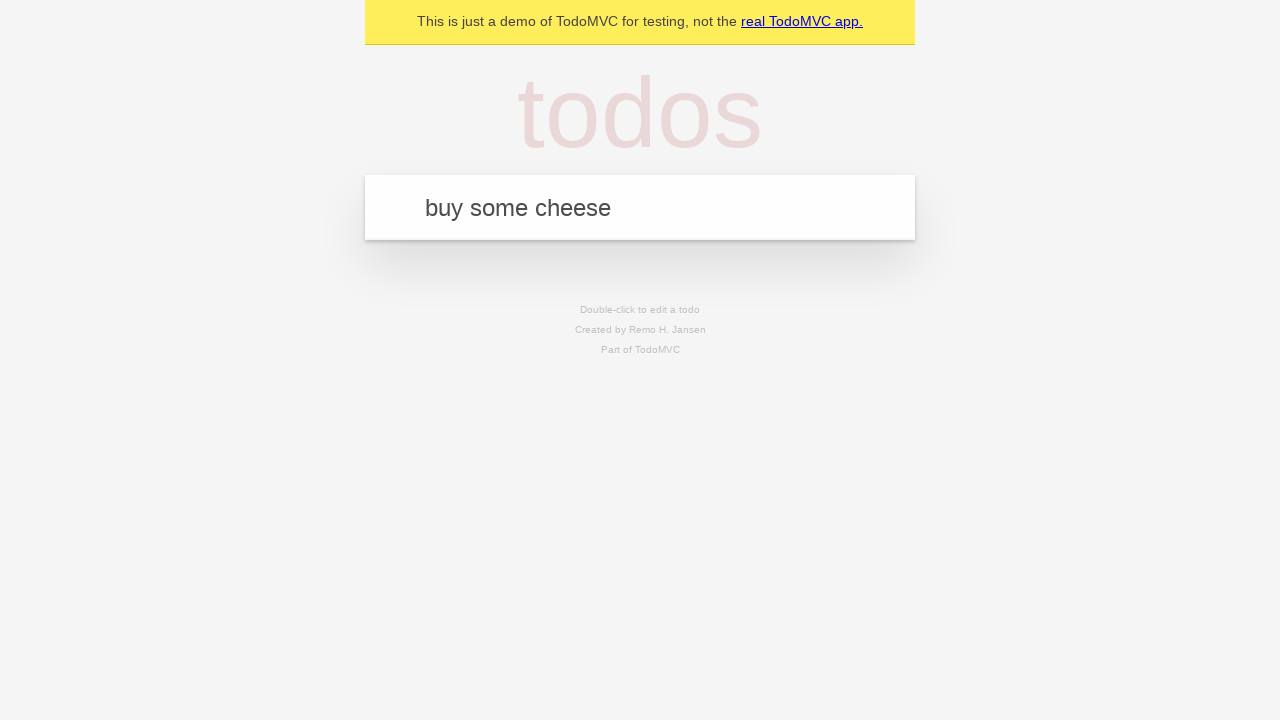

Pressed Enter to add todo item 'buy some cheese' on internal:attr=[placeholder="What needs to be done?"i]
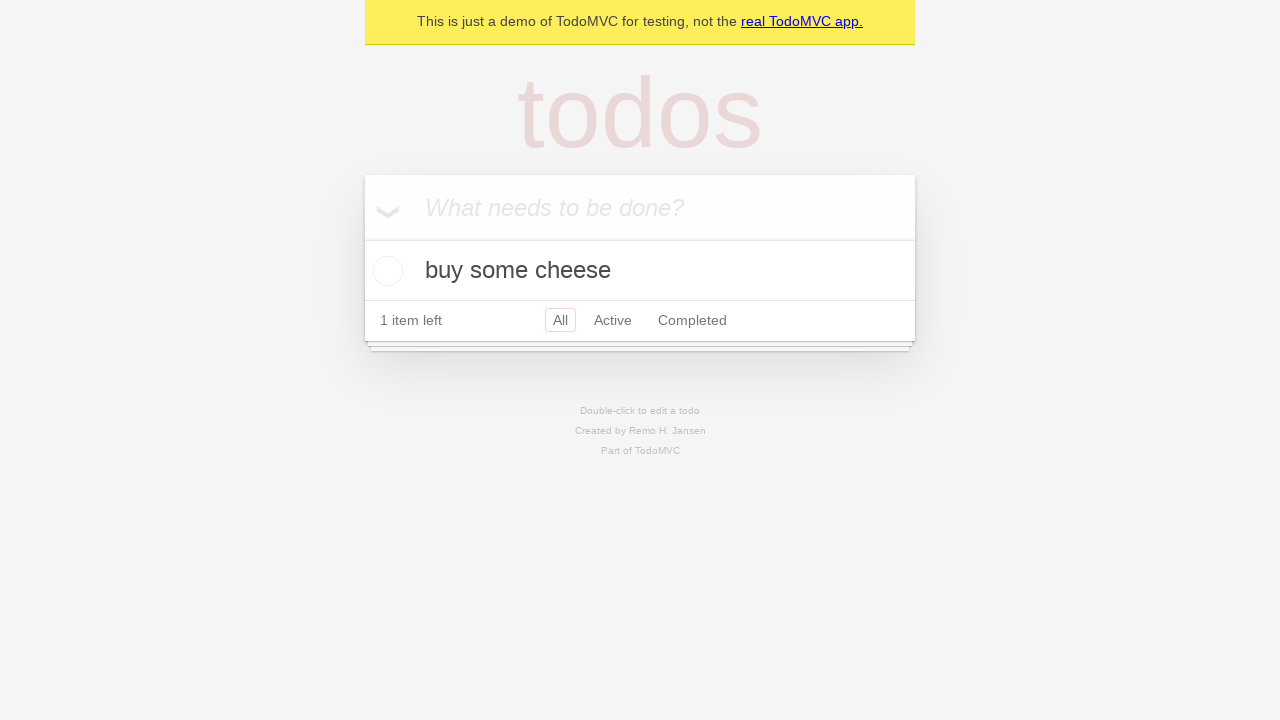

Filled todo input with 'feed the cat' on internal:attr=[placeholder="What needs to be done?"i]
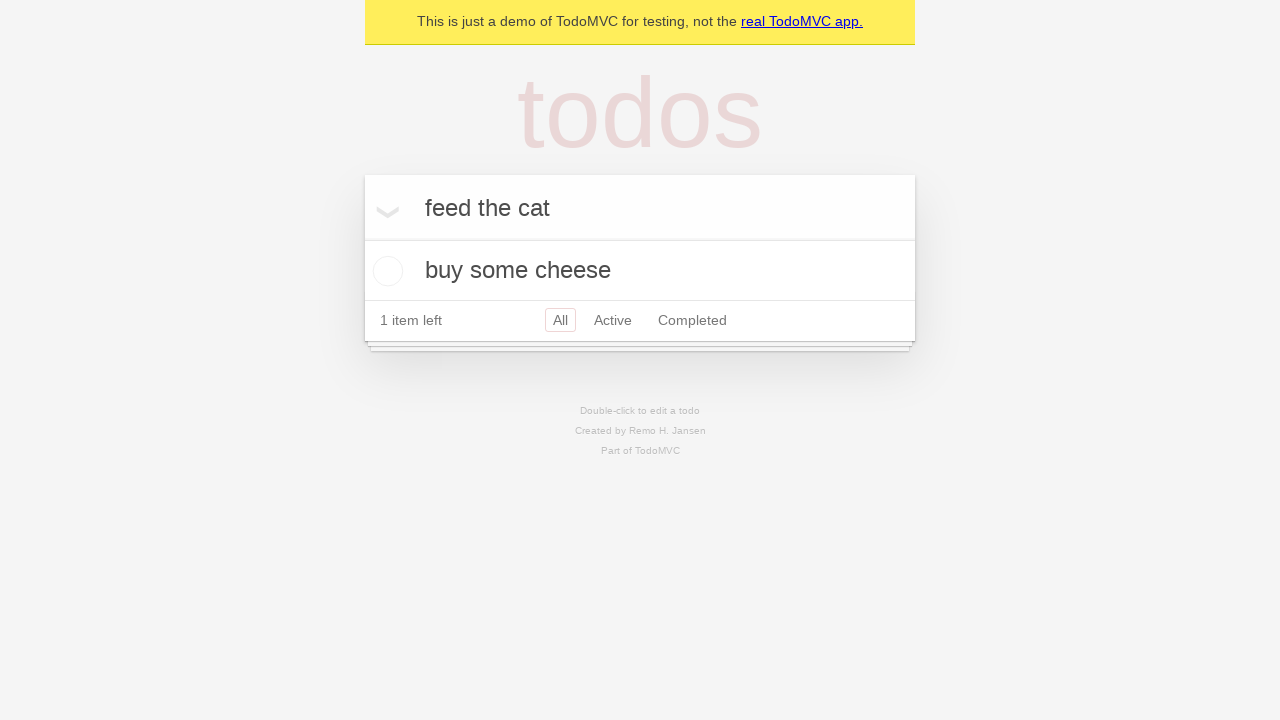

Pressed Enter to add todo item 'feed the cat' on internal:attr=[placeholder="What needs to be done?"i]
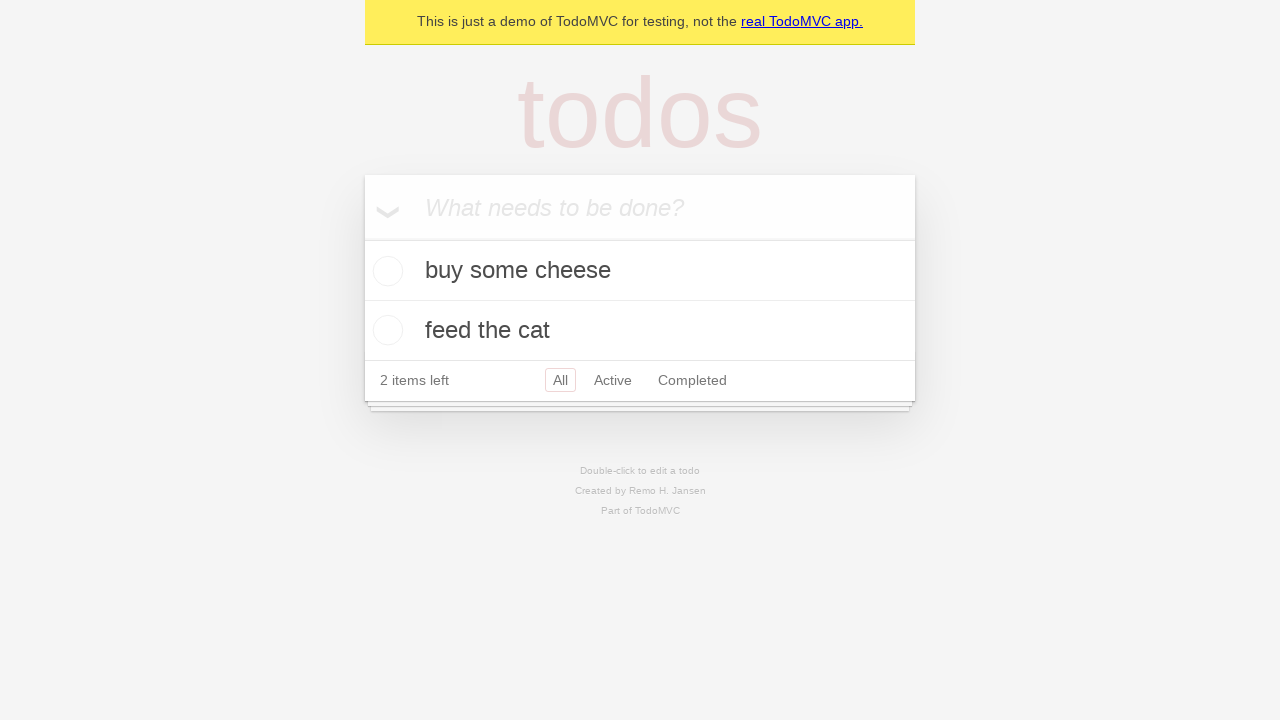

Filled todo input with 'book a doctors appointment' on internal:attr=[placeholder="What needs to be done?"i]
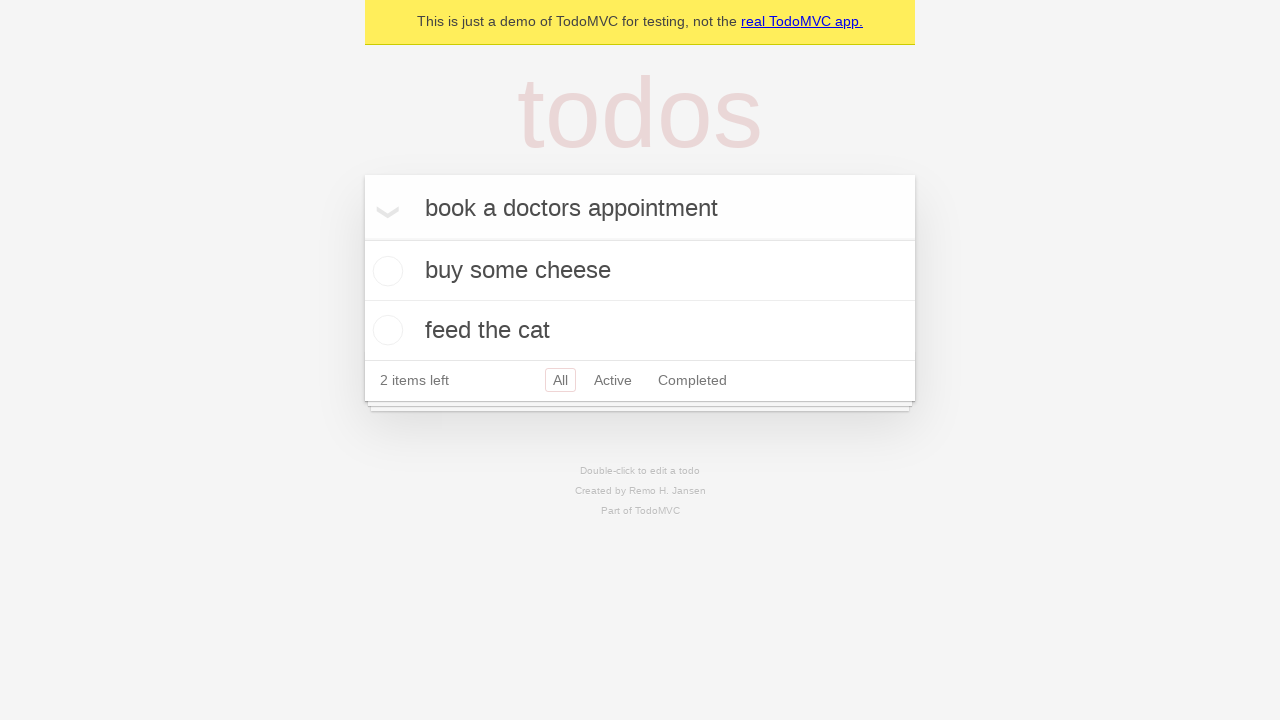

Pressed Enter to add todo item 'book a doctors appointment' on internal:attr=[placeholder="What needs to be done?"i]
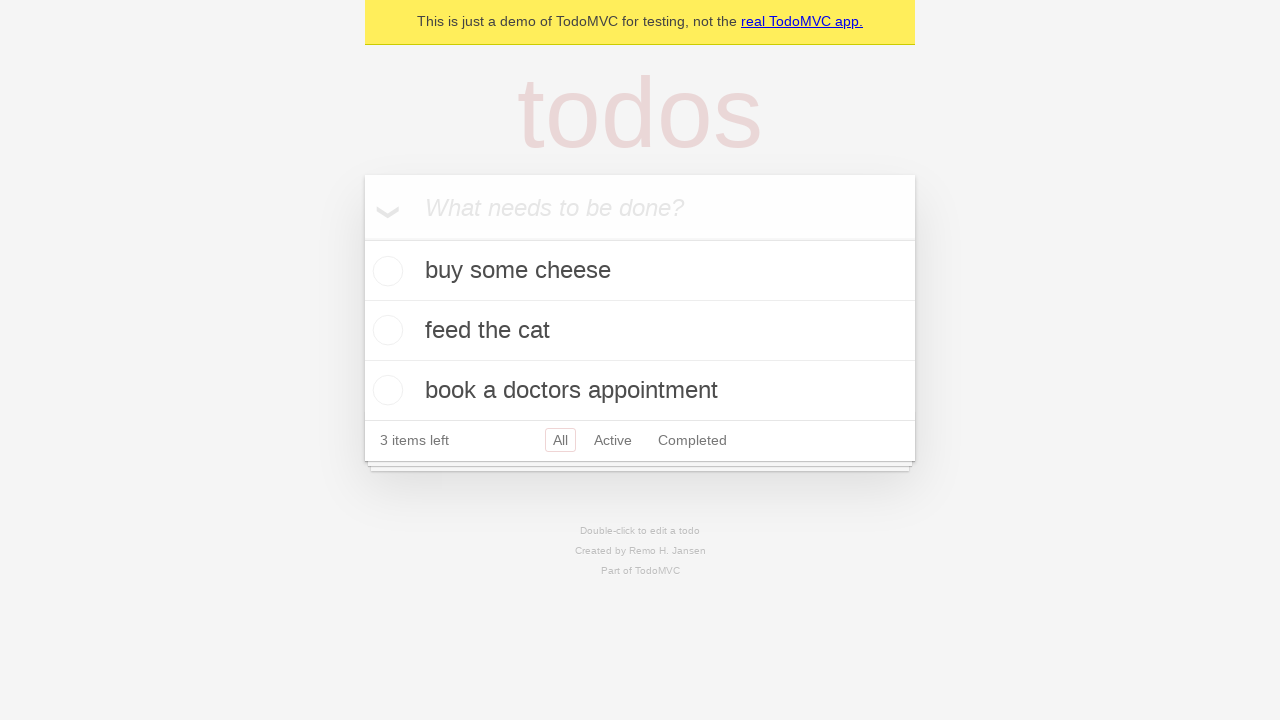

Retrieved all todo items from the list
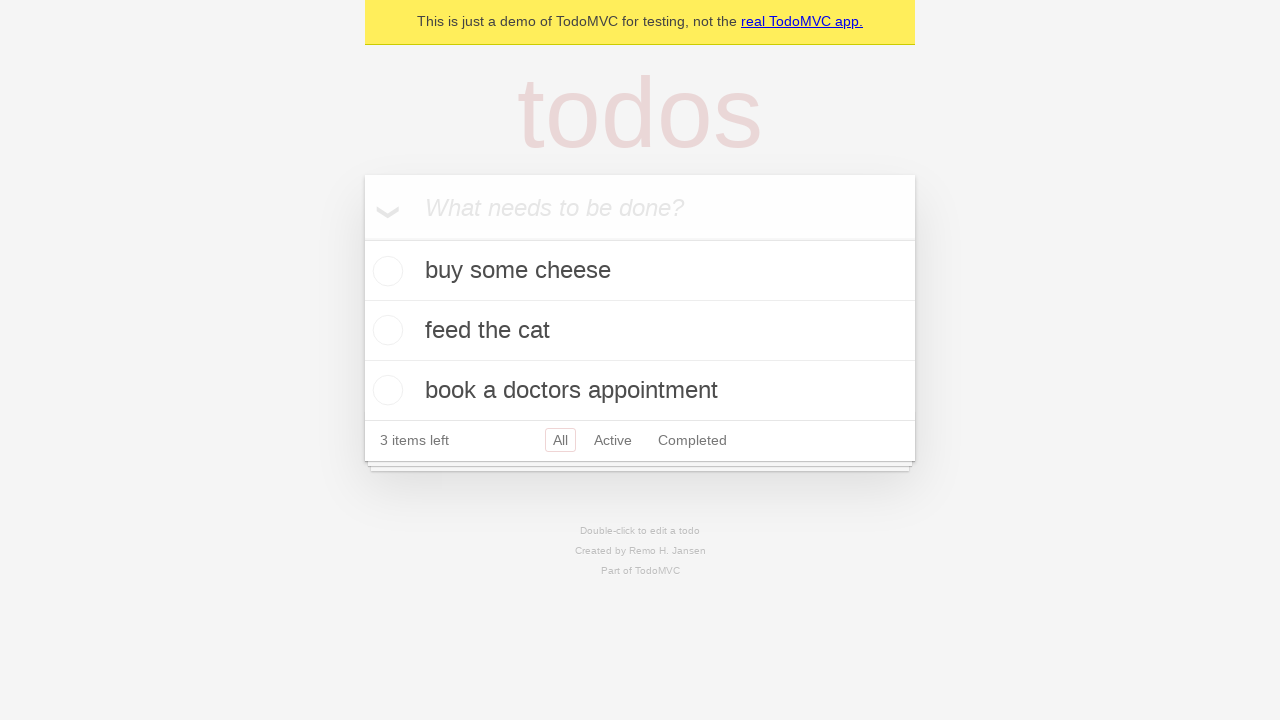

Checked the checkbox for the second todo item to mark it as completed at (385, 330) on internal:testid=[data-testid="todo-item"s] >> nth=1 >> internal:role=checkbox
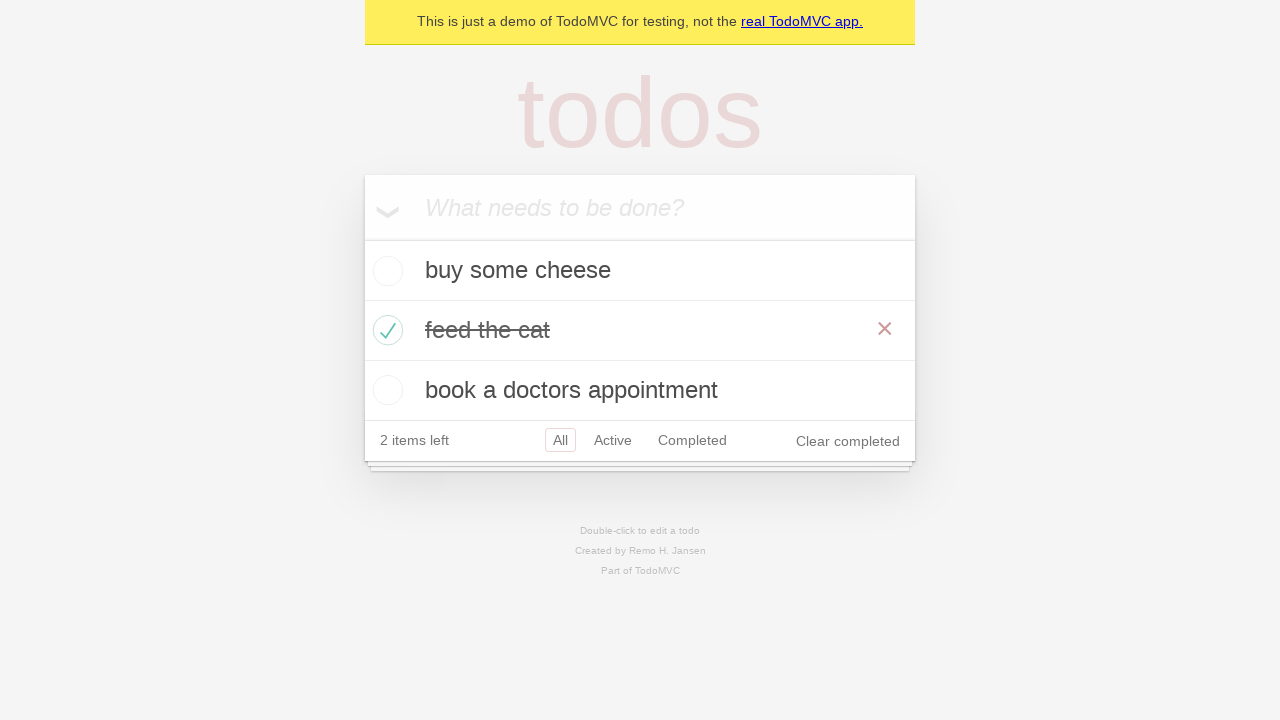

Clicked 'Clear completed' button to remove all completed items at (848, 441) on internal:role=button[name="Clear completed"i]
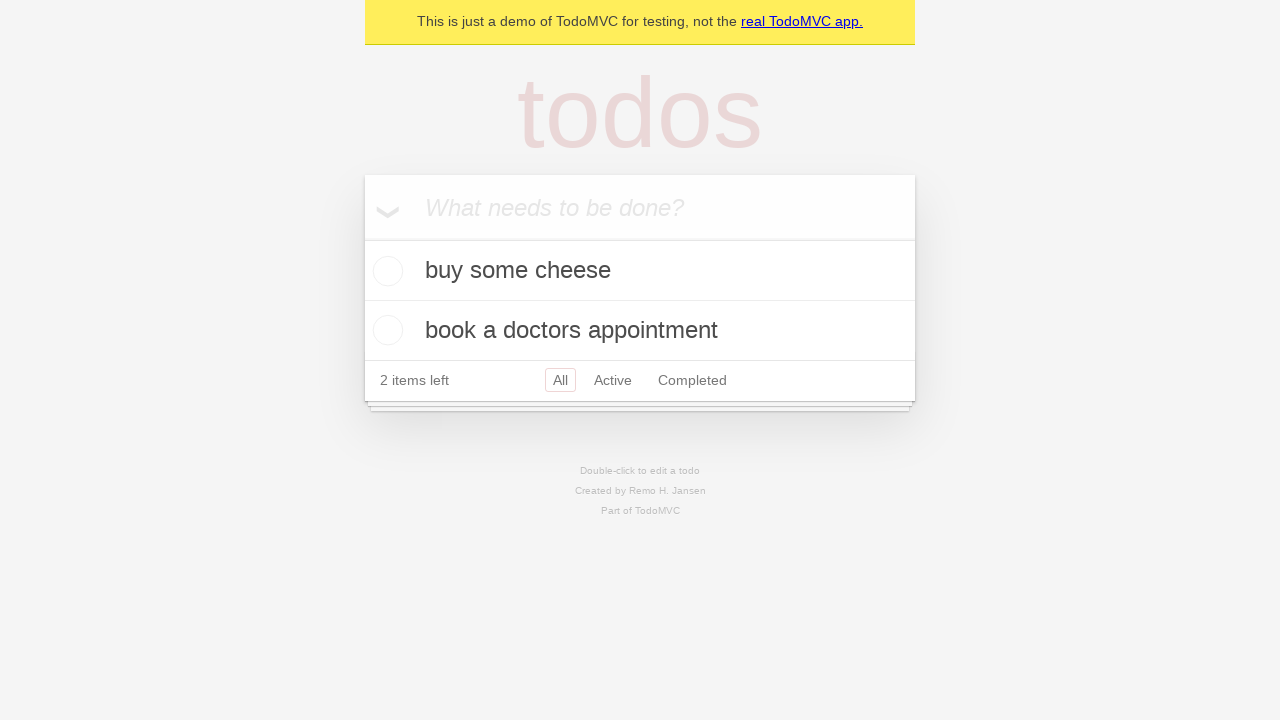

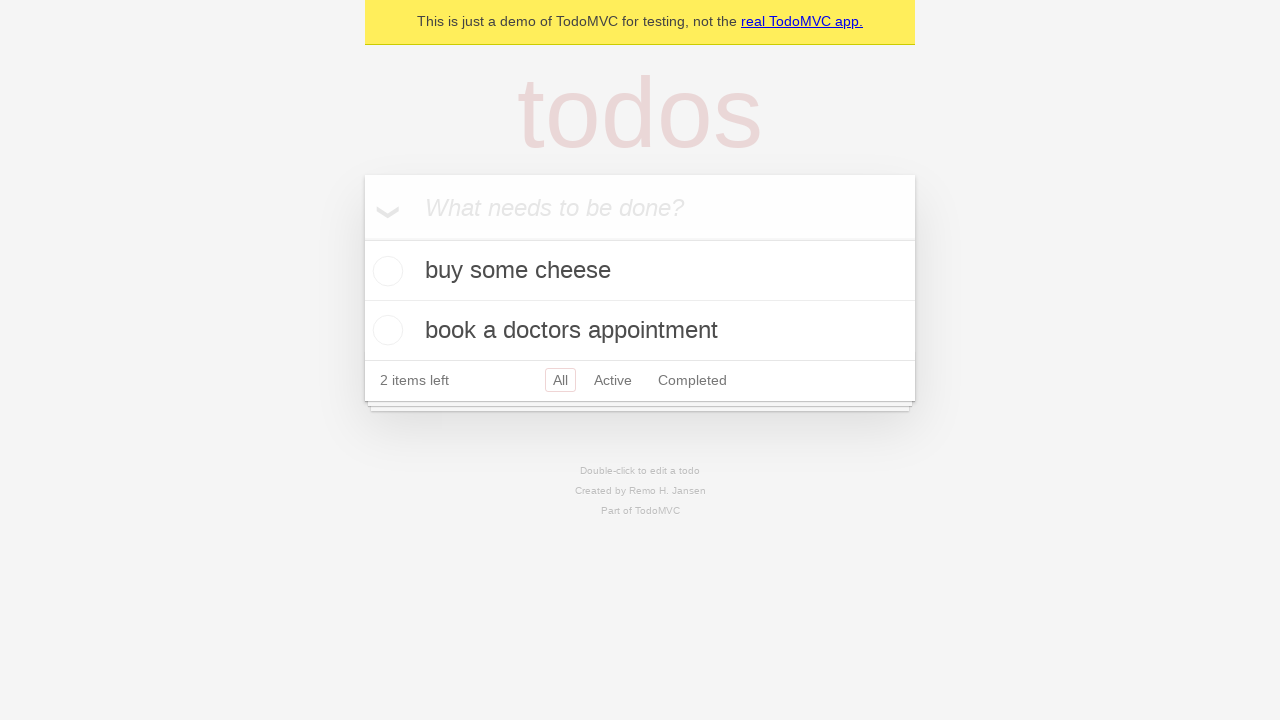